Tests registration form validation by attempting to register with an empty email field and a valid password

Starting URL: http://practice.automationtesting.in/

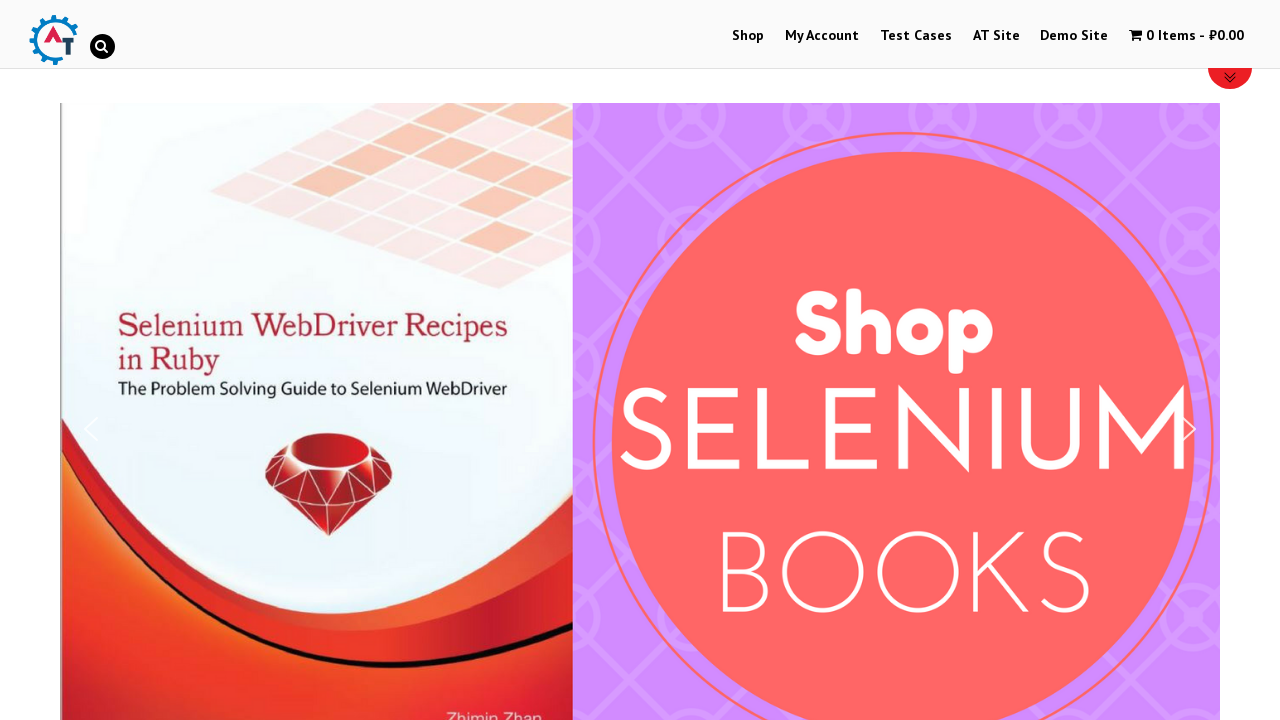

Clicked on My Account menu item at (822, 36) on xpath=//*[@id='menu-item-50']/a
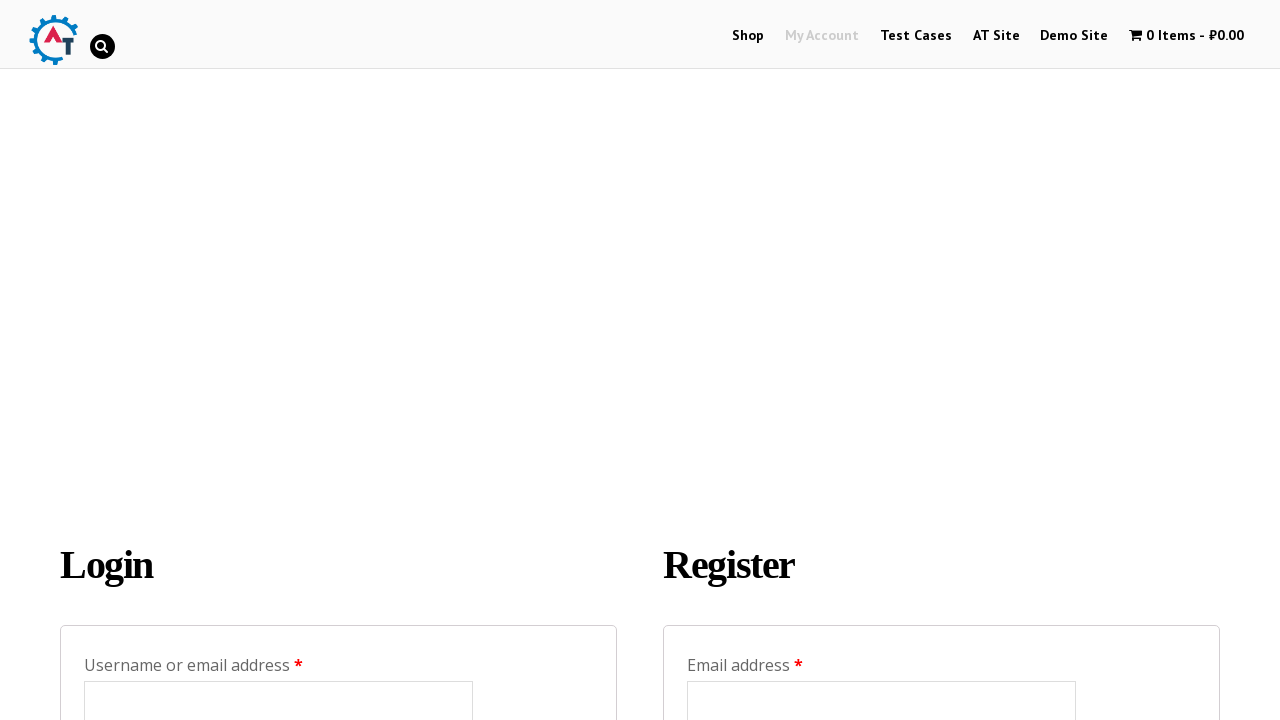

Navigated to My Account page
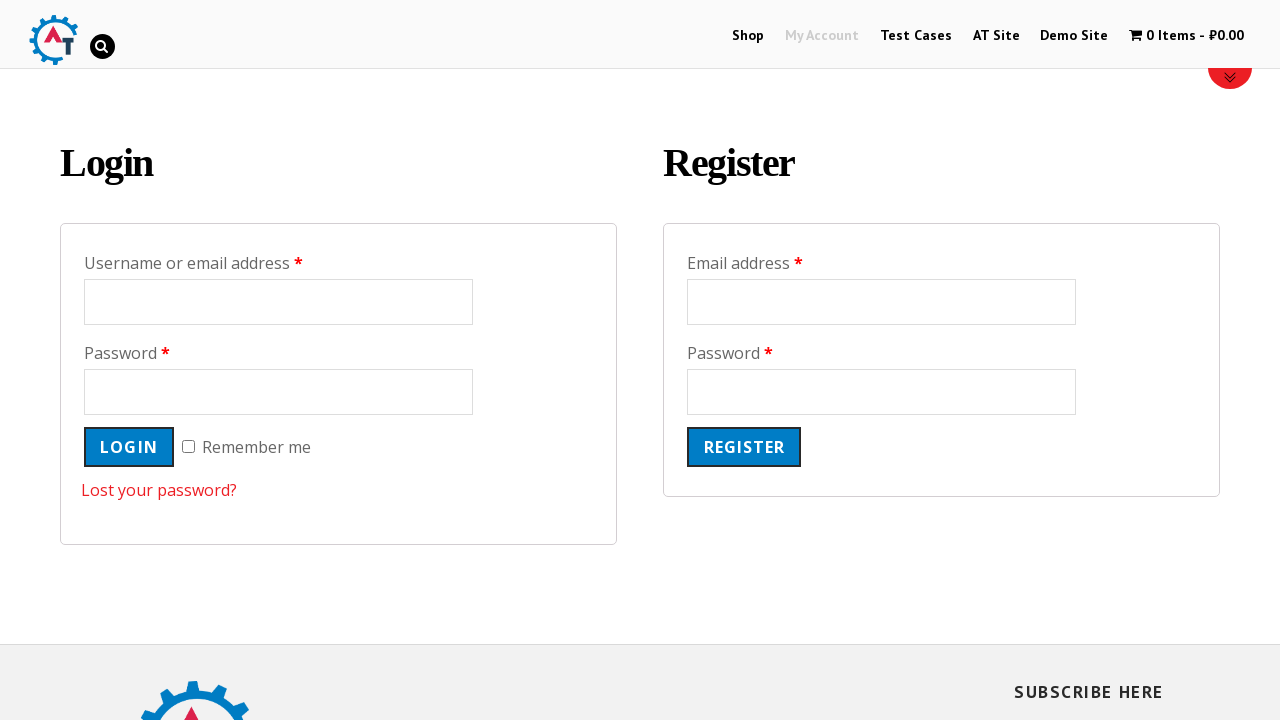

Left email field empty for registration form on //*[@id='reg_email']
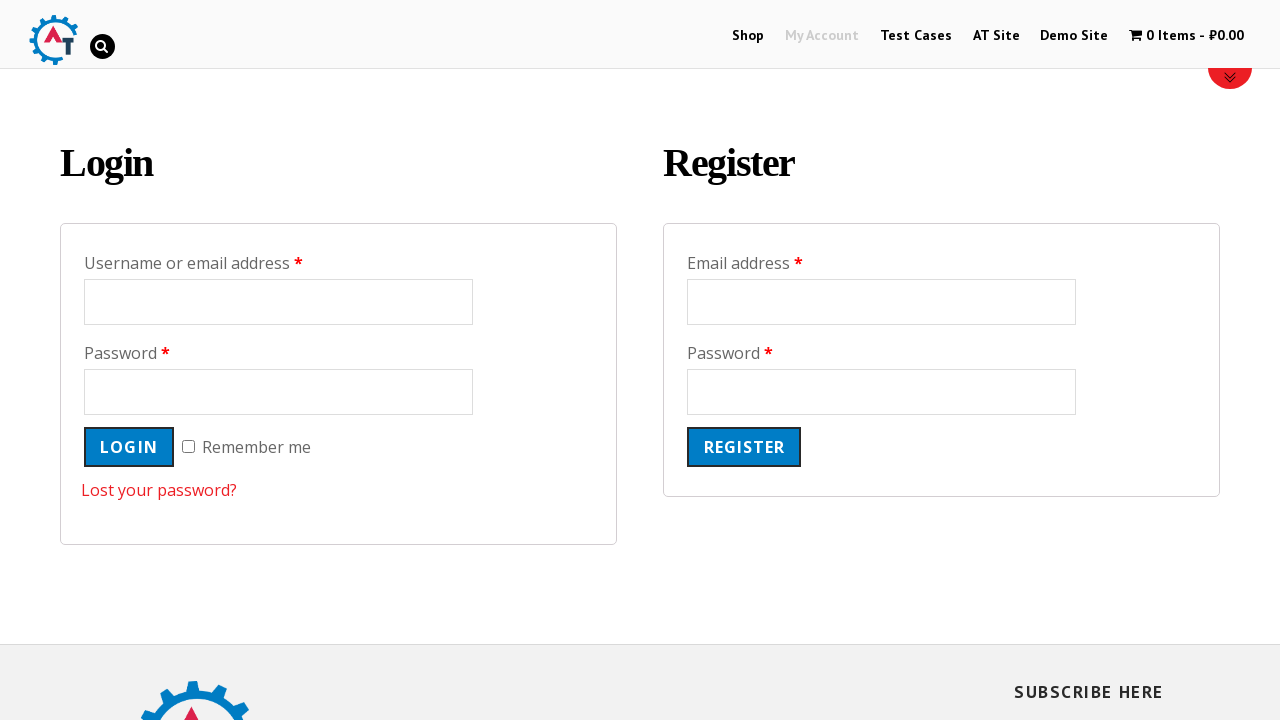

Filled password field with valid password 'anotestcase51' on //*[@id='reg_password']
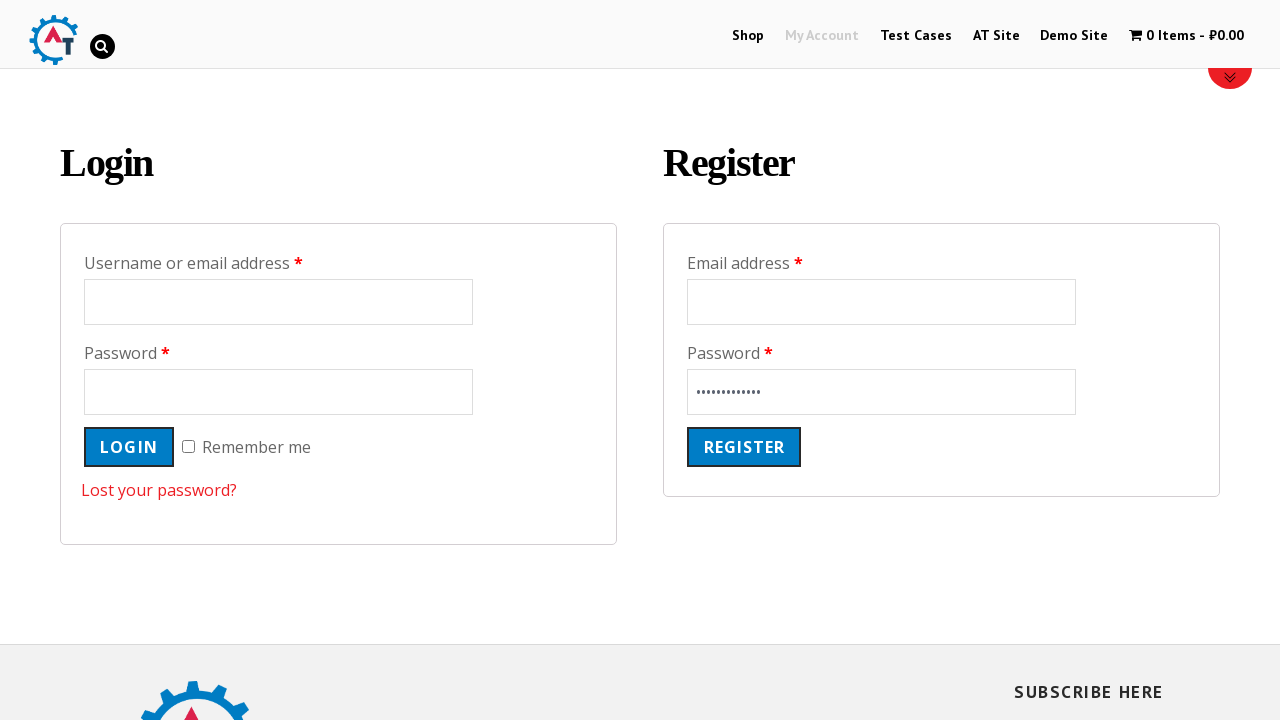

Clicked register button to submit form with empty email at (744, 447) on xpath=//*[@id='woocommerce-register-nonce']//following::input[2]
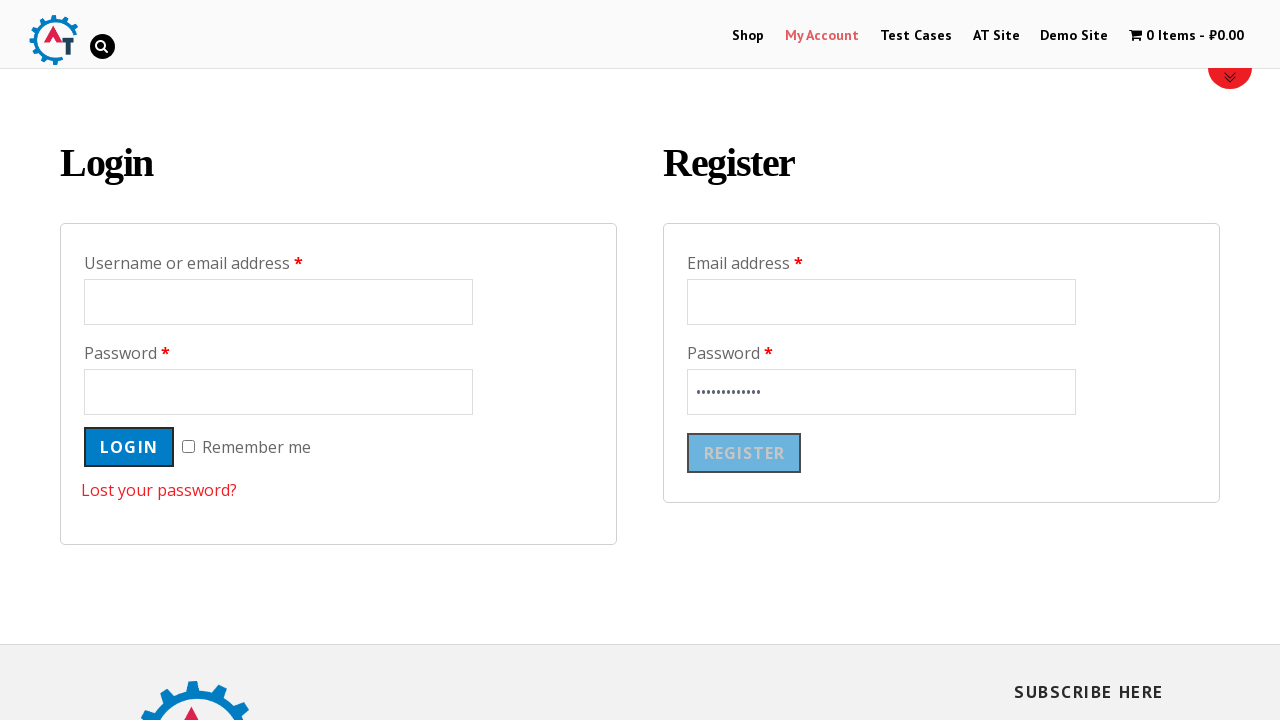

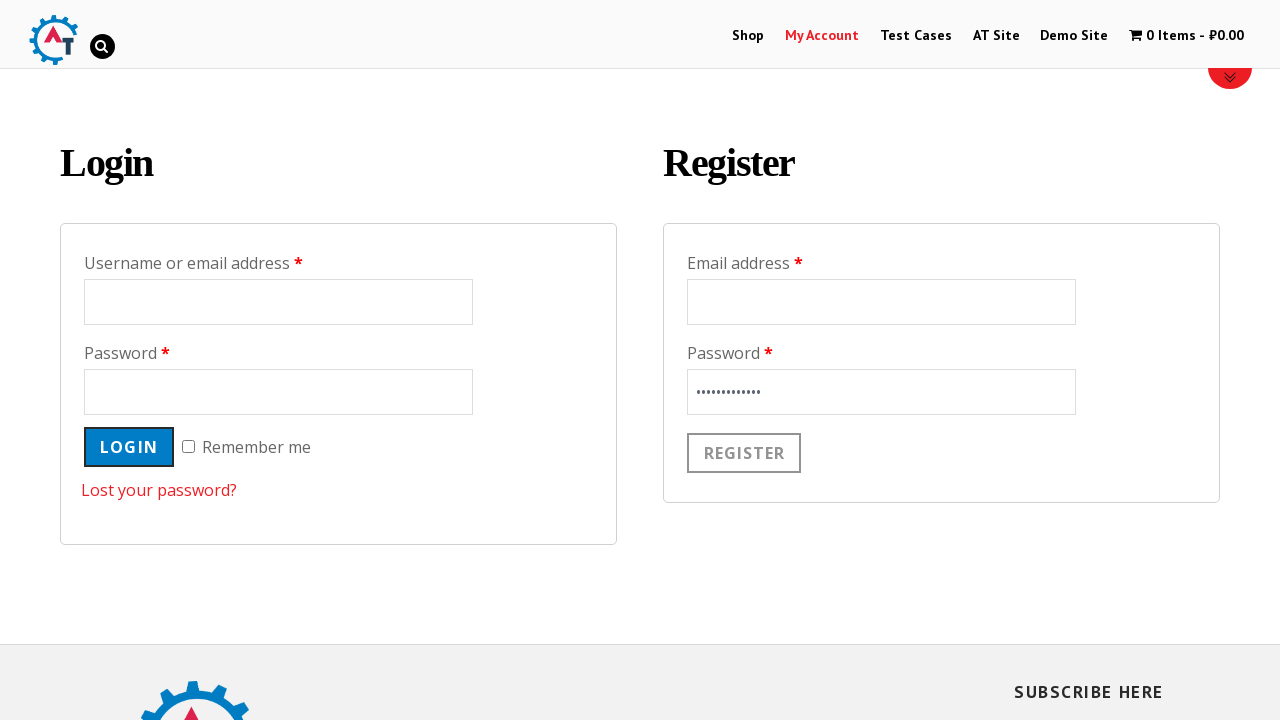